Tests selecting an option from a dropdown by iterating through options and clicking on the one with matching text, then verifies the selection was made correctly.

Starting URL: https://the-internet.herokuapp.com/dropdown

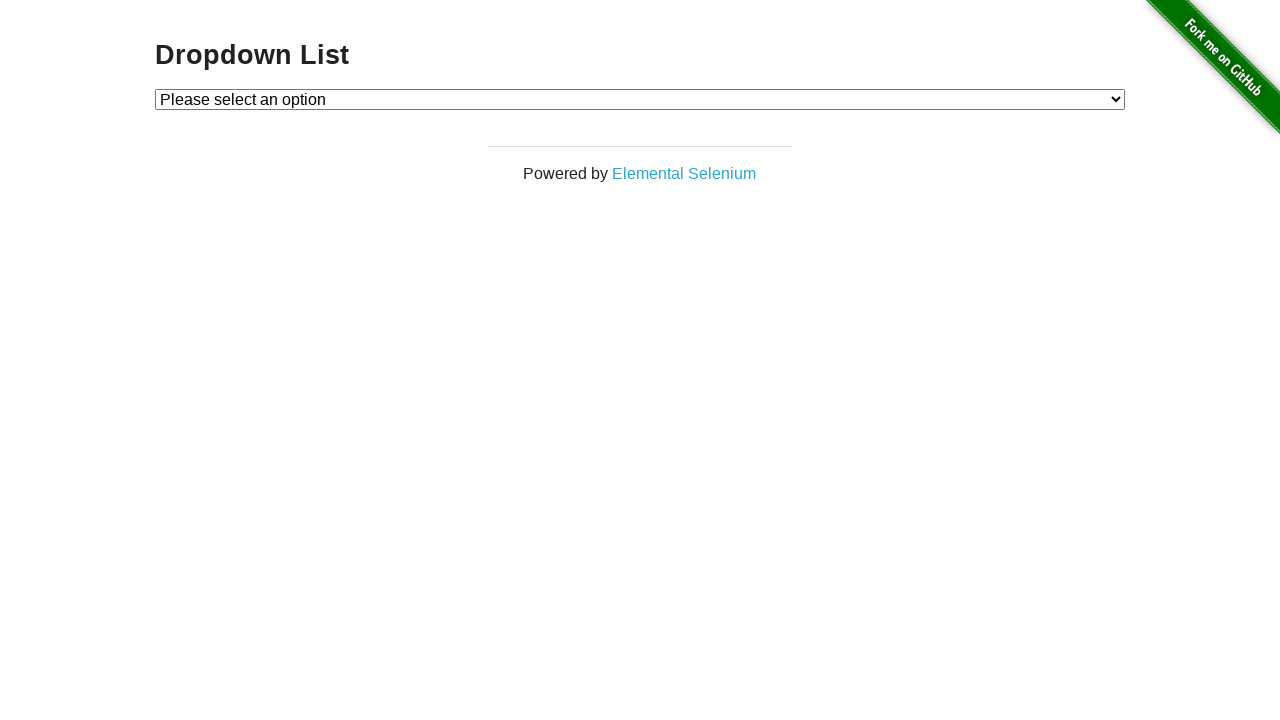

Waited for dropdown to be visible
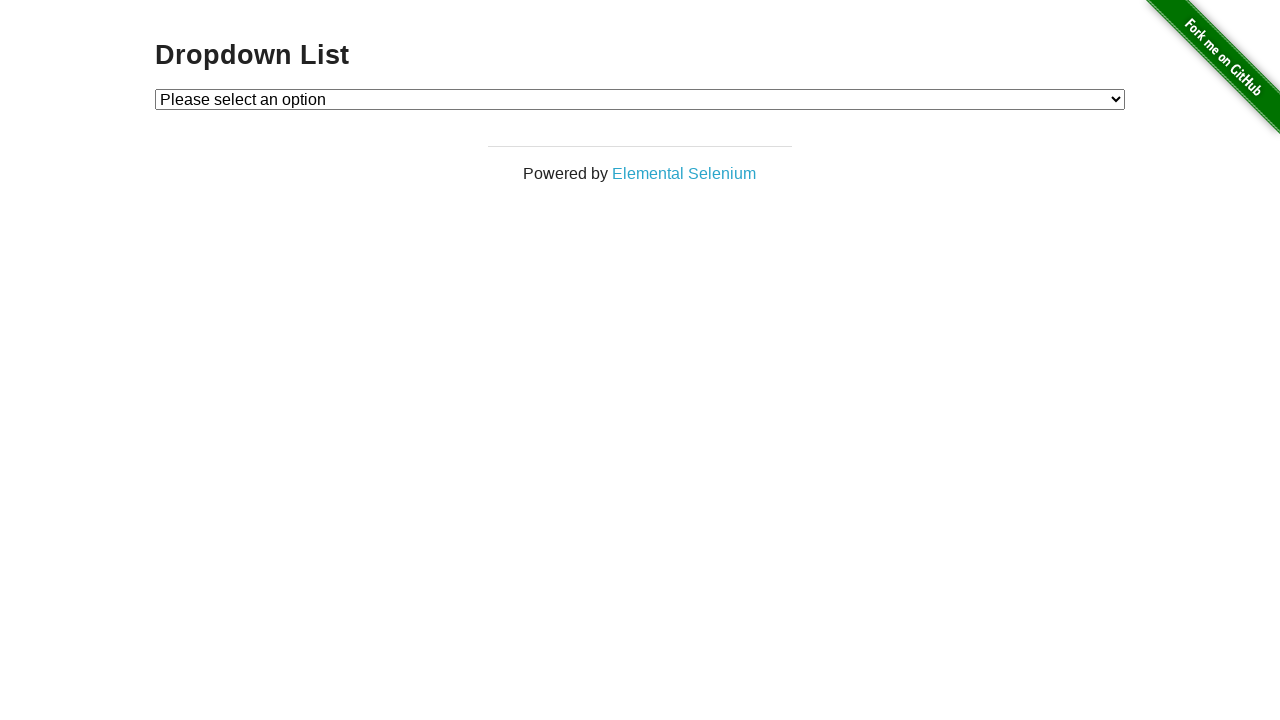

Selected 'Option 1' from dropdown on #dropdown
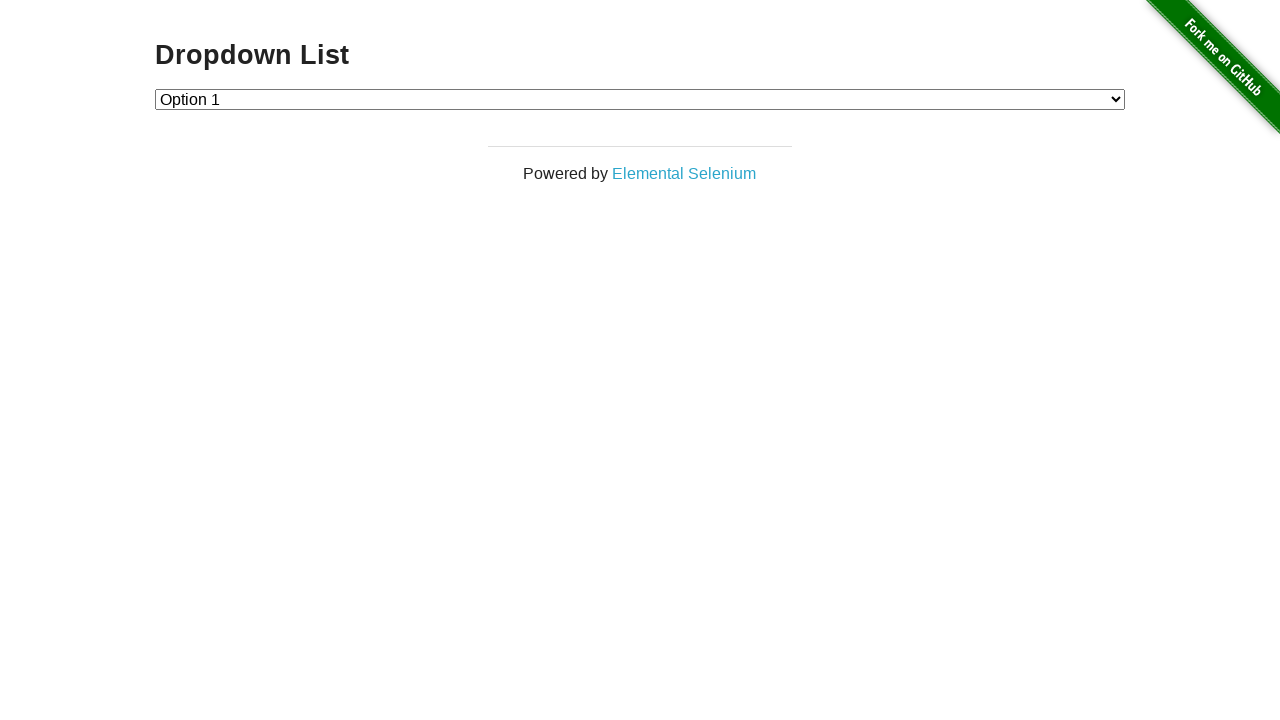

Retrieved selected dropdown value
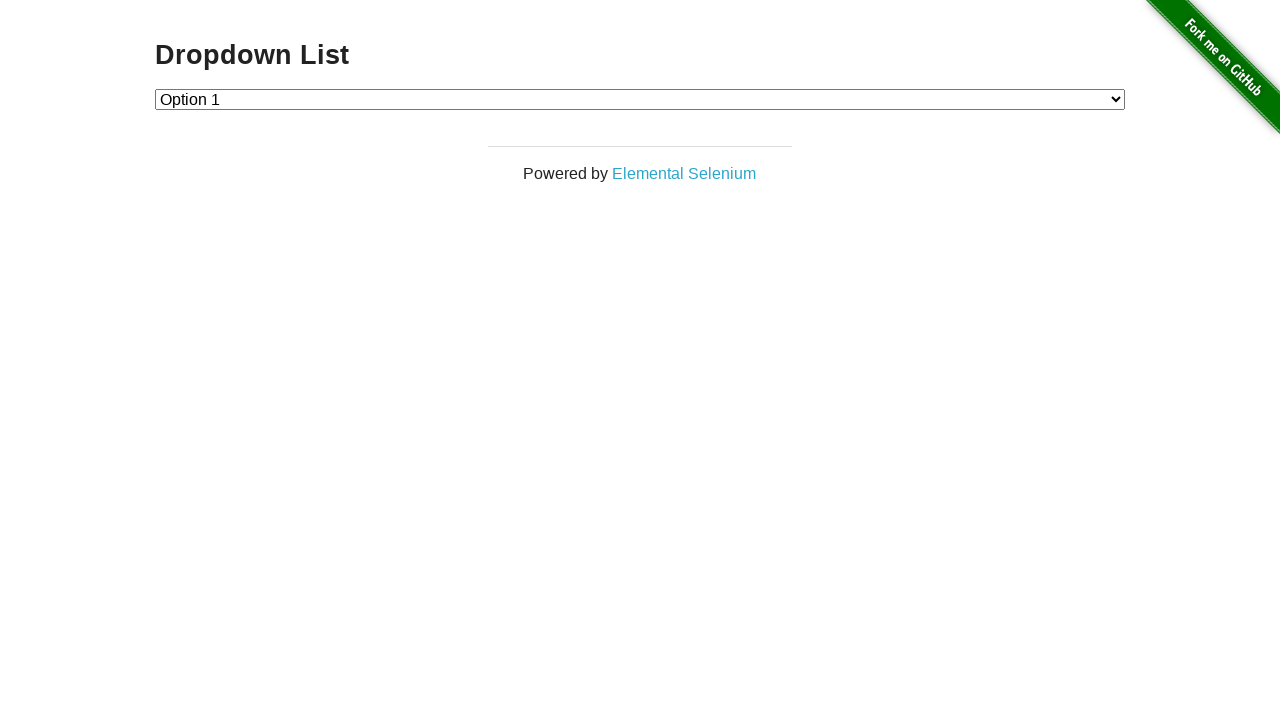

Verified dropdown selection is '1'
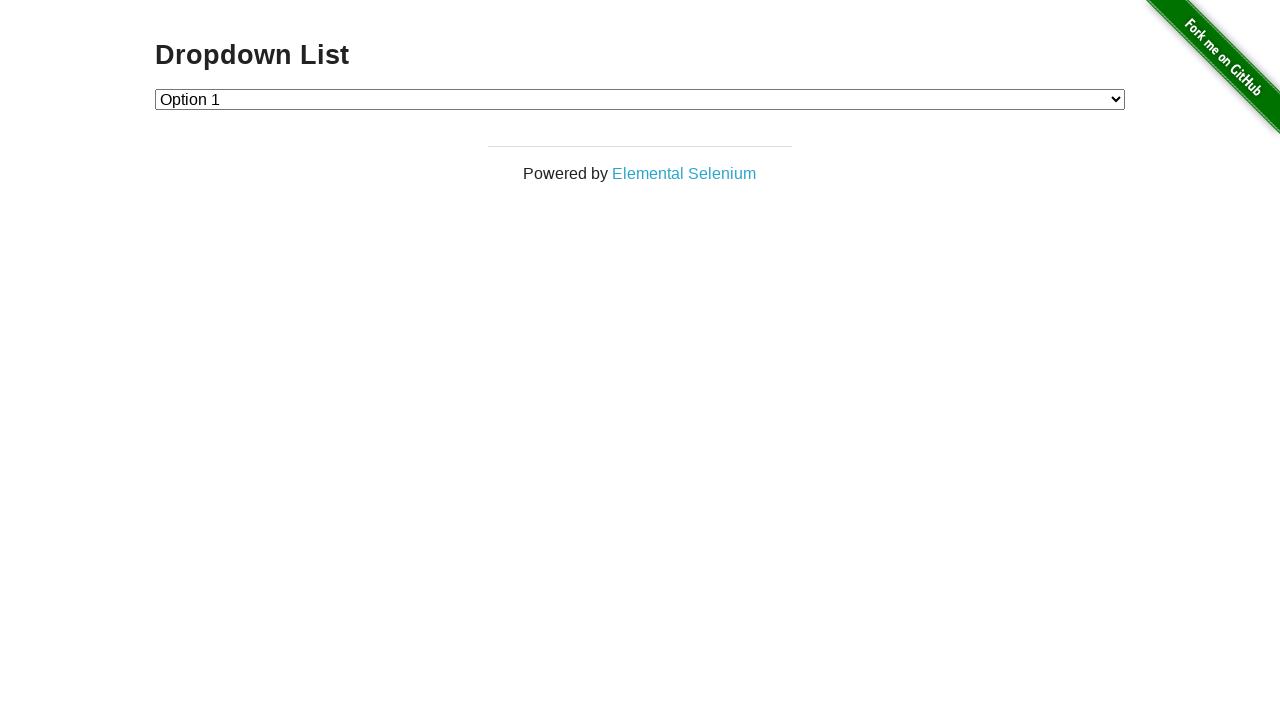

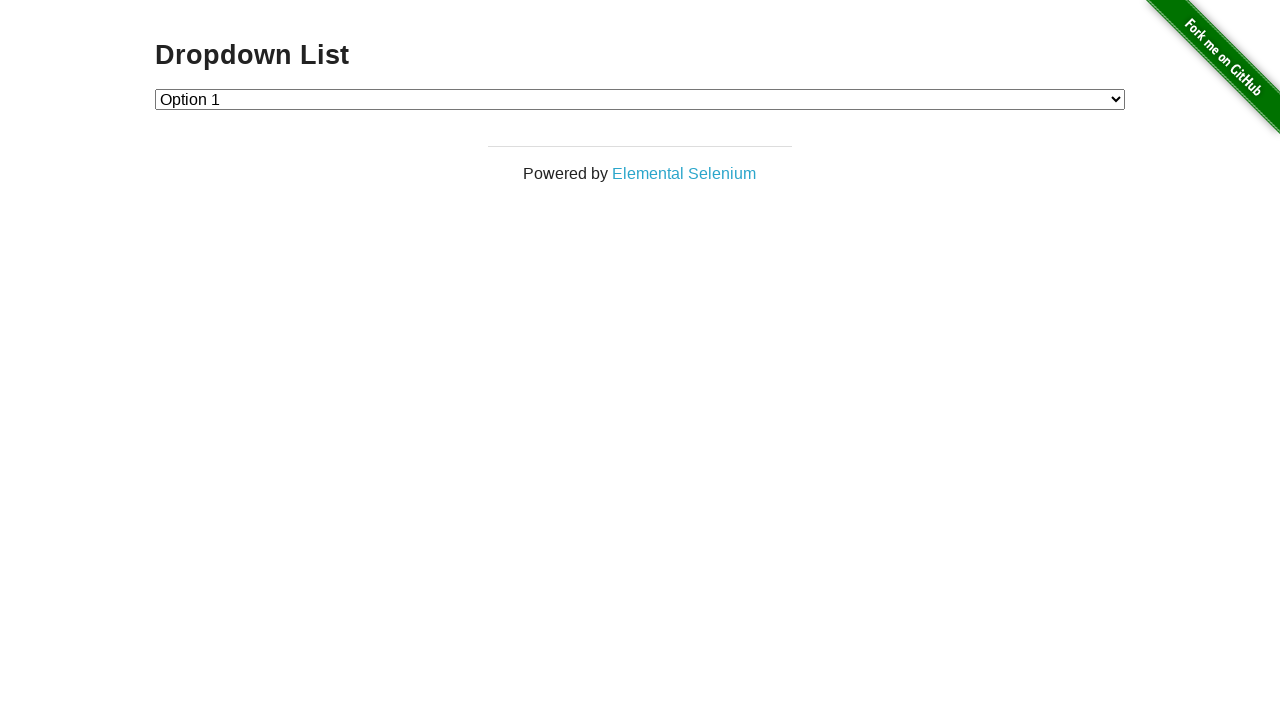